Verifies that the dropdown contains a specific value (India).

Starting URL: https://testautomationpractice.blogspot.com/

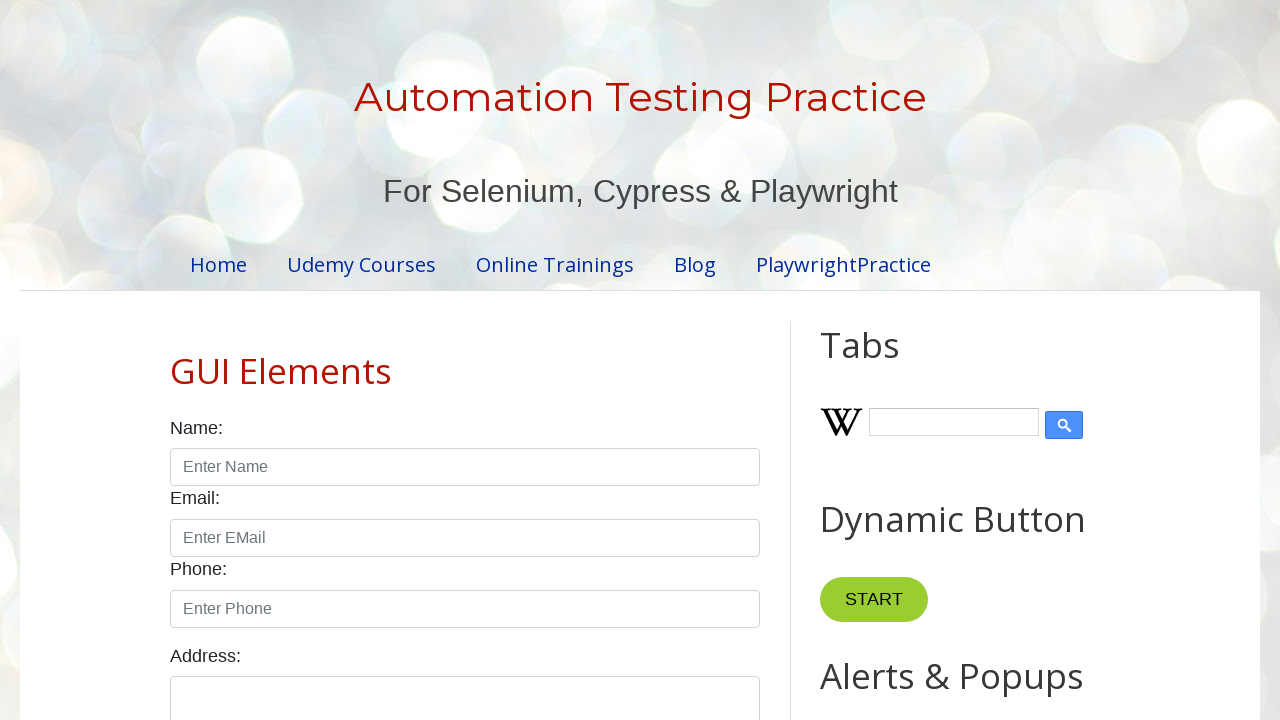

Navigated to test automation practice website
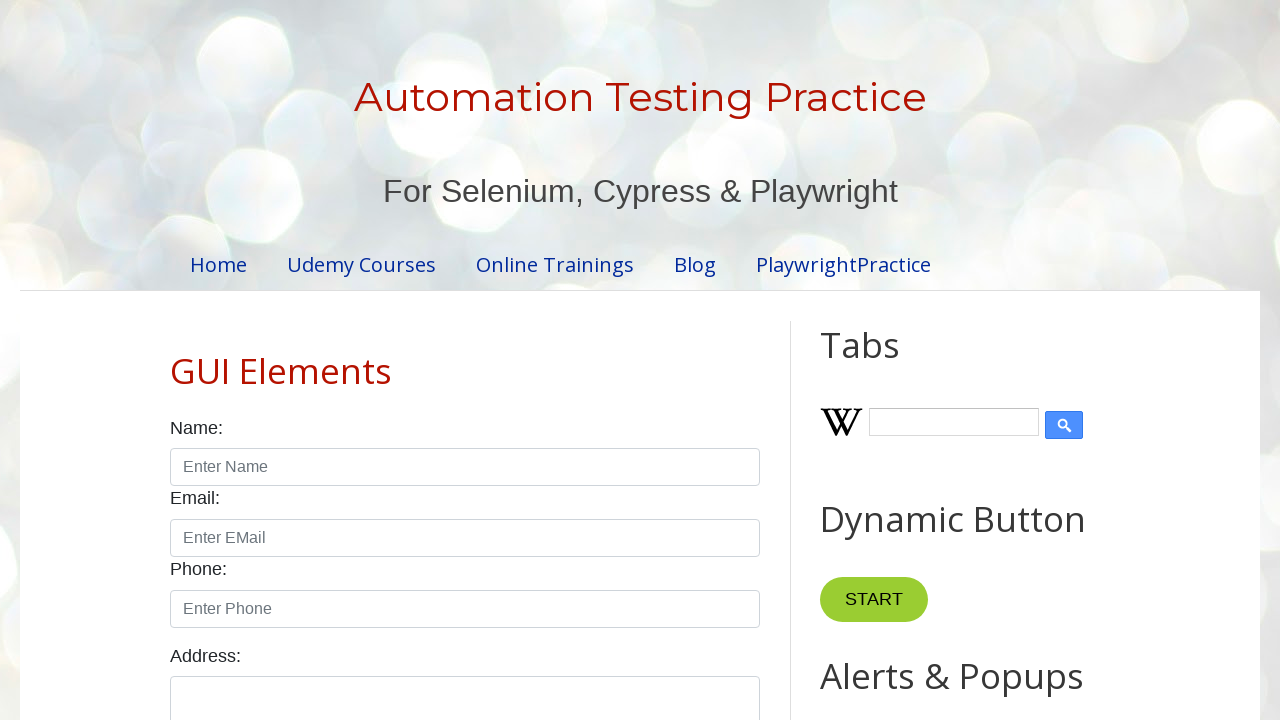

Located country dropdown element
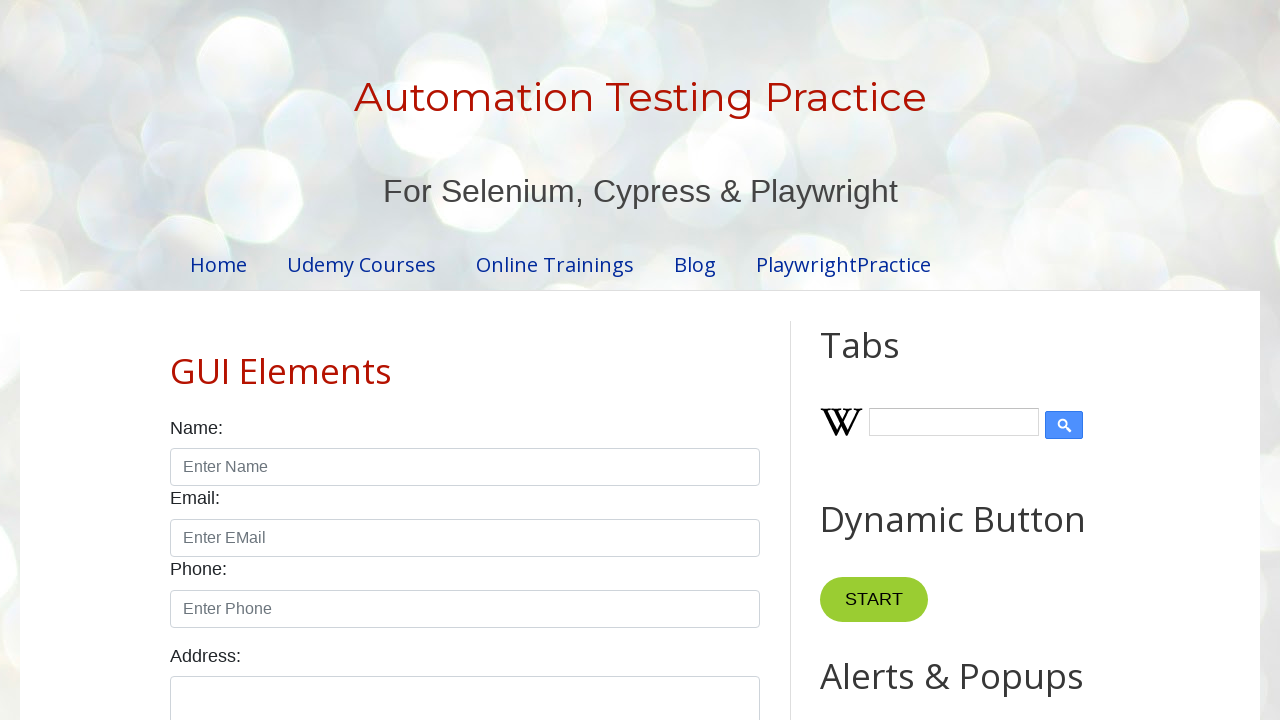

Verified that dropdown contains 'India'
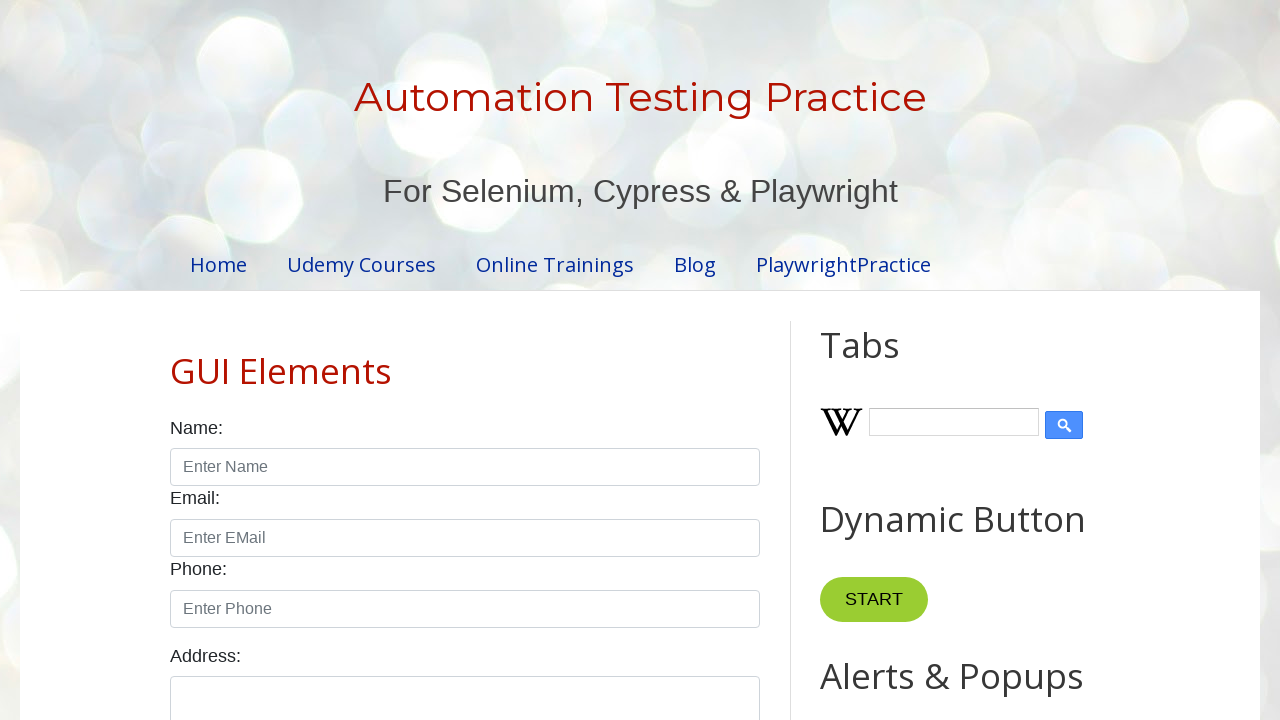

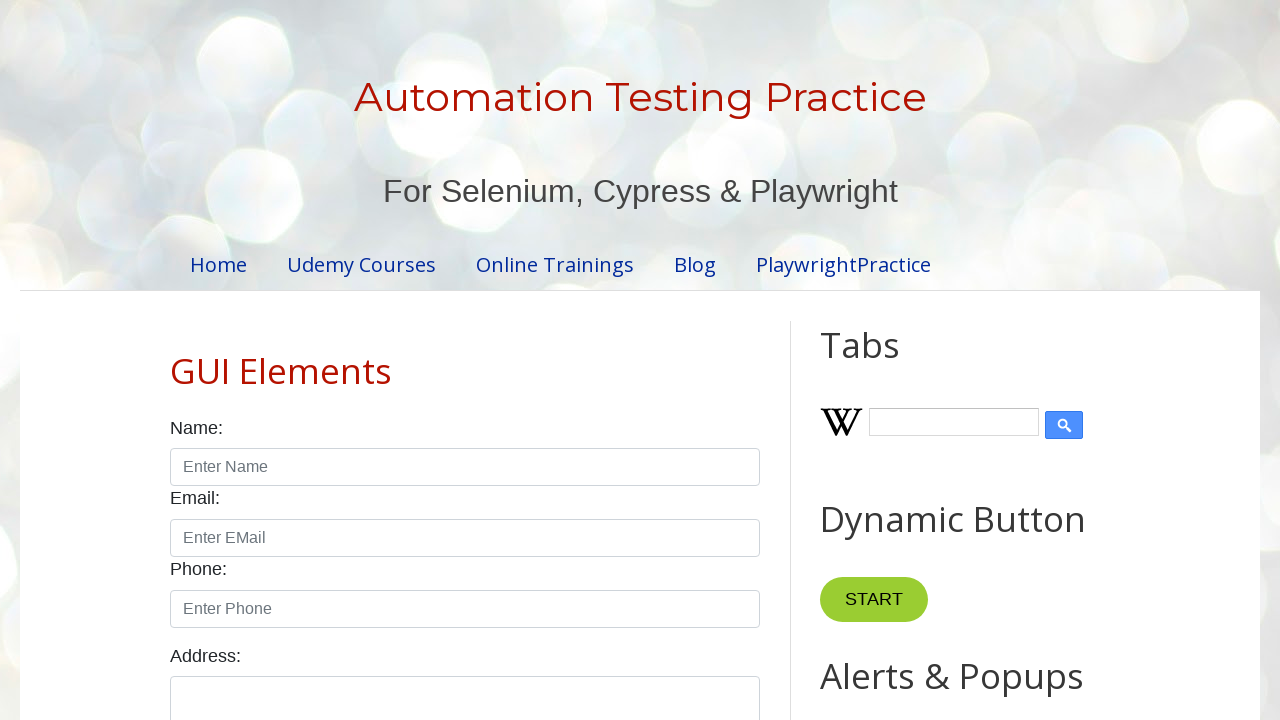